Tests accepting a JavaScript prompt alert with custom text input and verifying the entered text appears in the result

Starting URL: https://the-internet.herokuapp.com/javascript_alerts

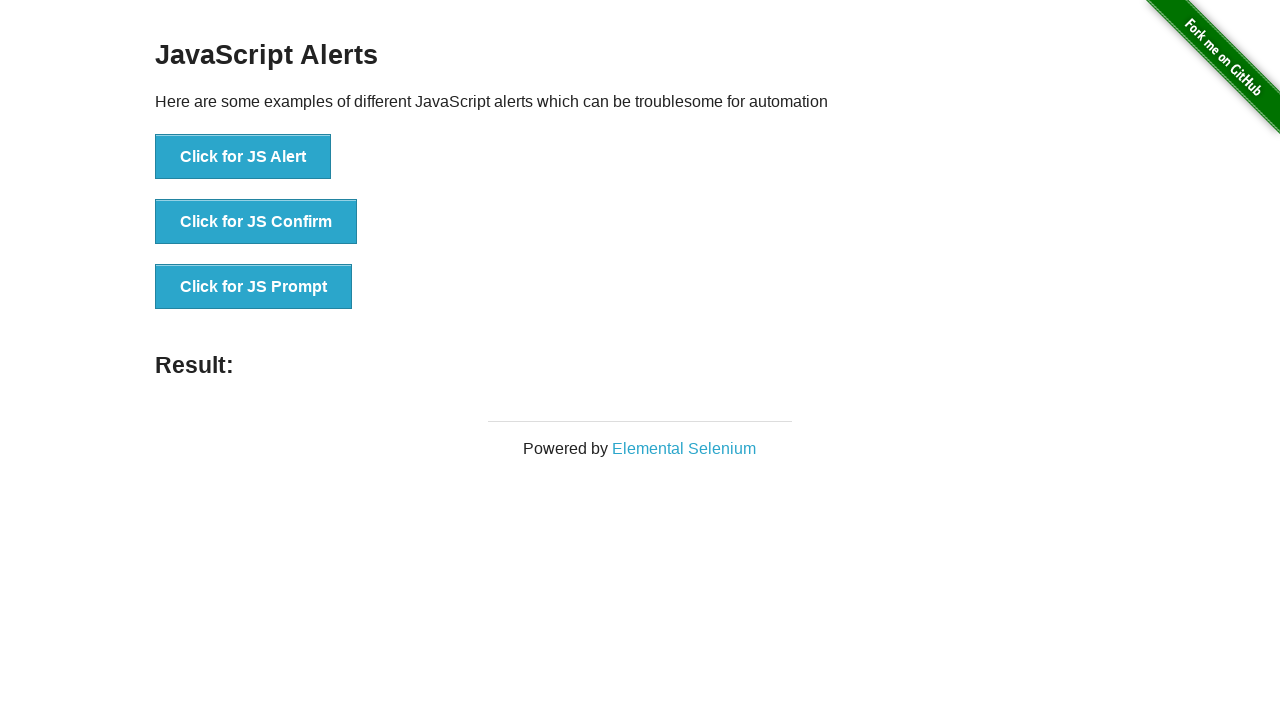

Set up dialog handler to accept prompt with text 'accept alert text'
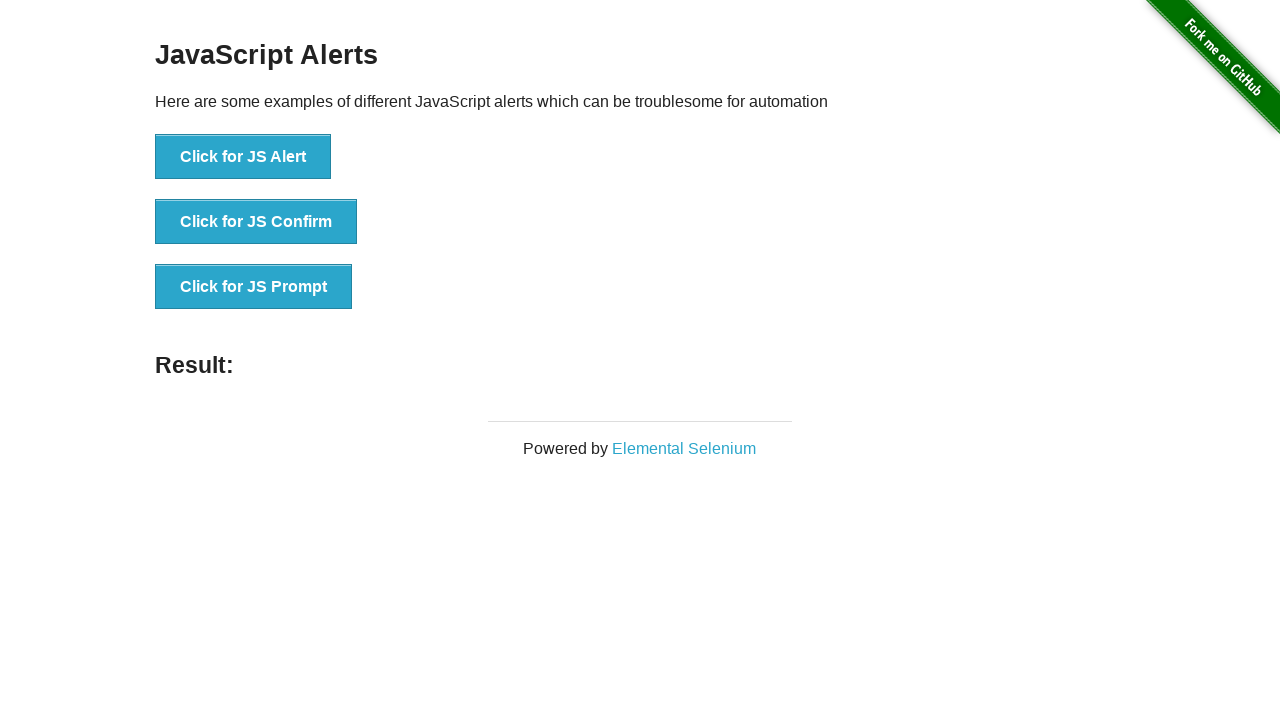

Clicked the JavaScript prompt button at (254, 287) on button[onclick='jsPrompt()']
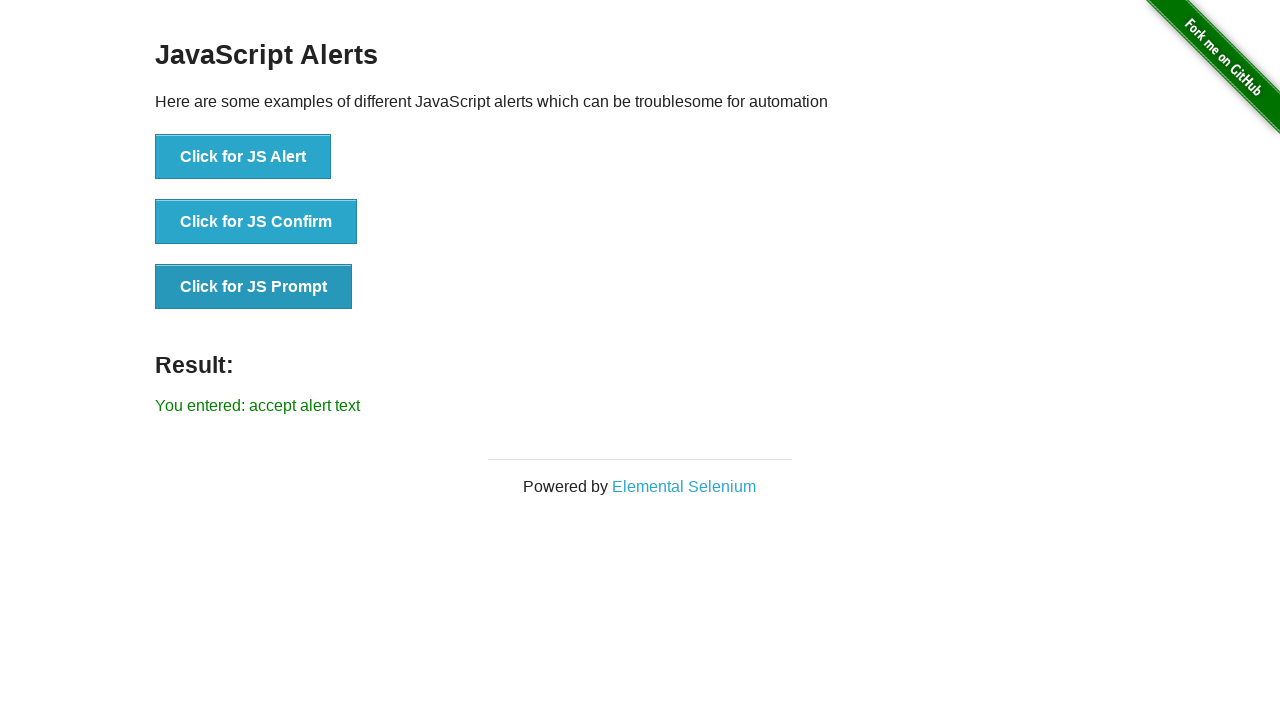

Waited for result element to appear
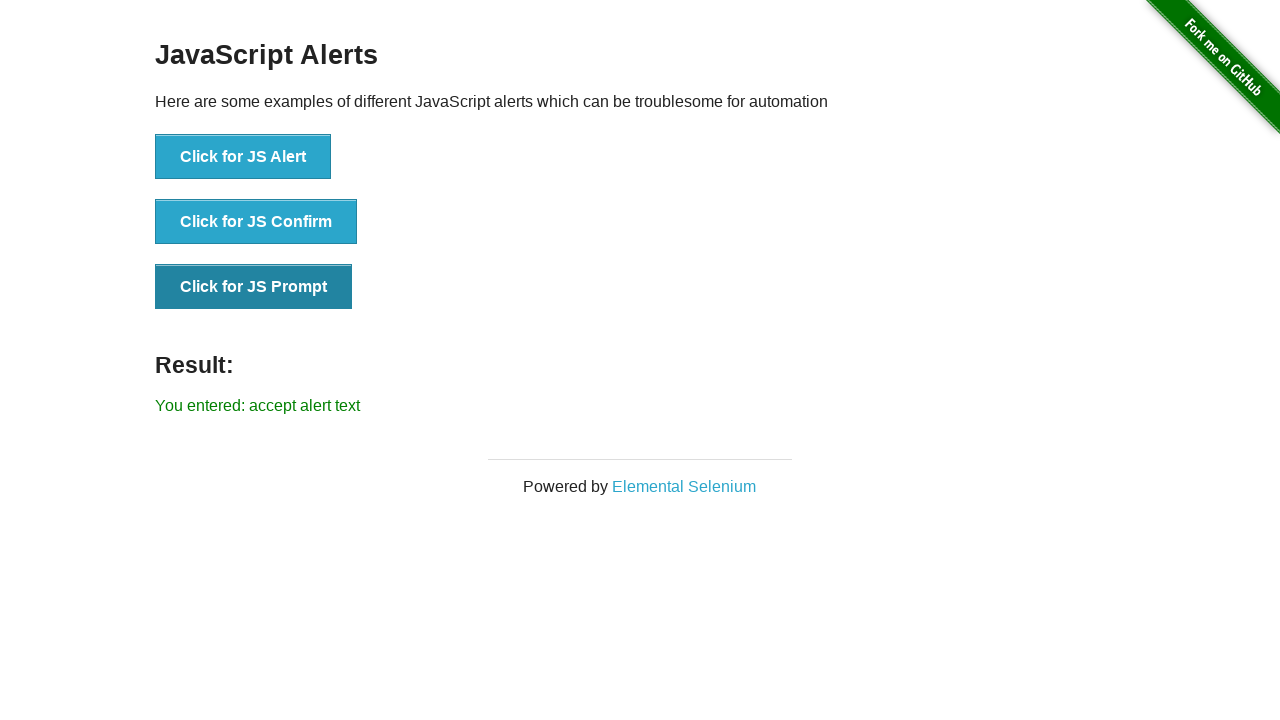

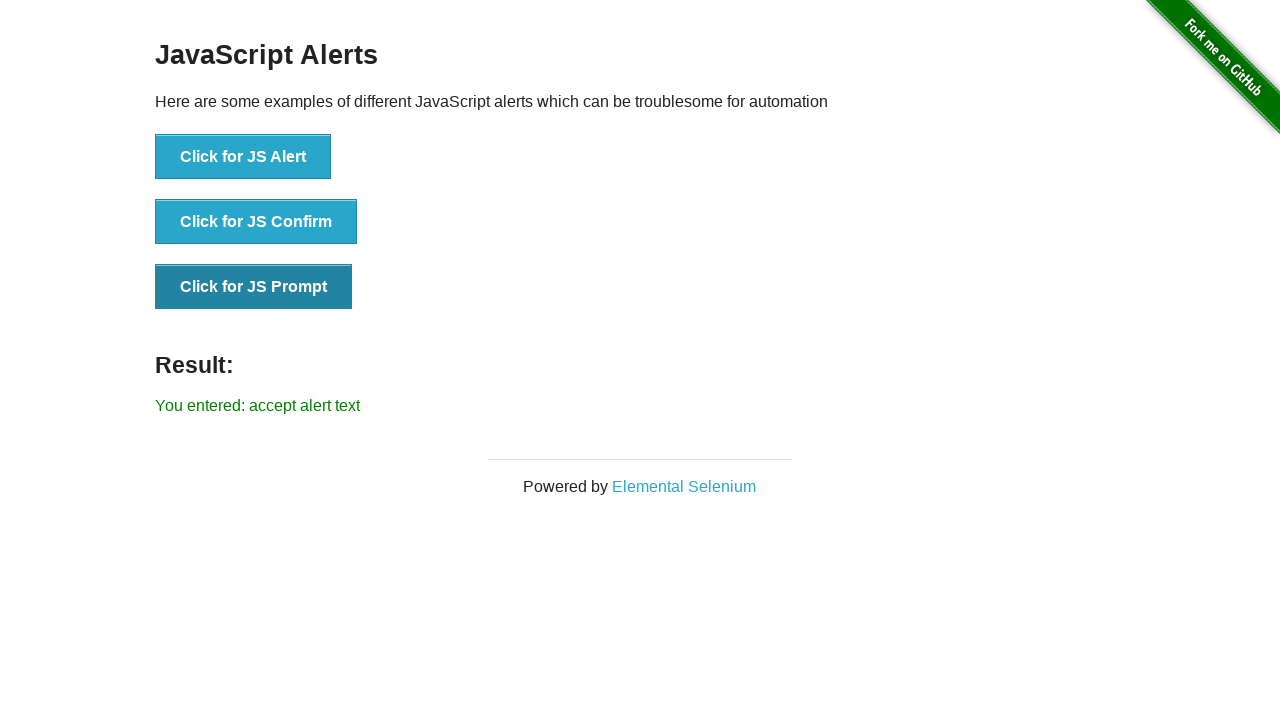